Tests selecting an option from a dropdown using the Select class by selecting Python from a coding language dropdown

Starting URL: https://popageorgianvictor.github.io/PUBLISHED-WEBPAGES/dropdown

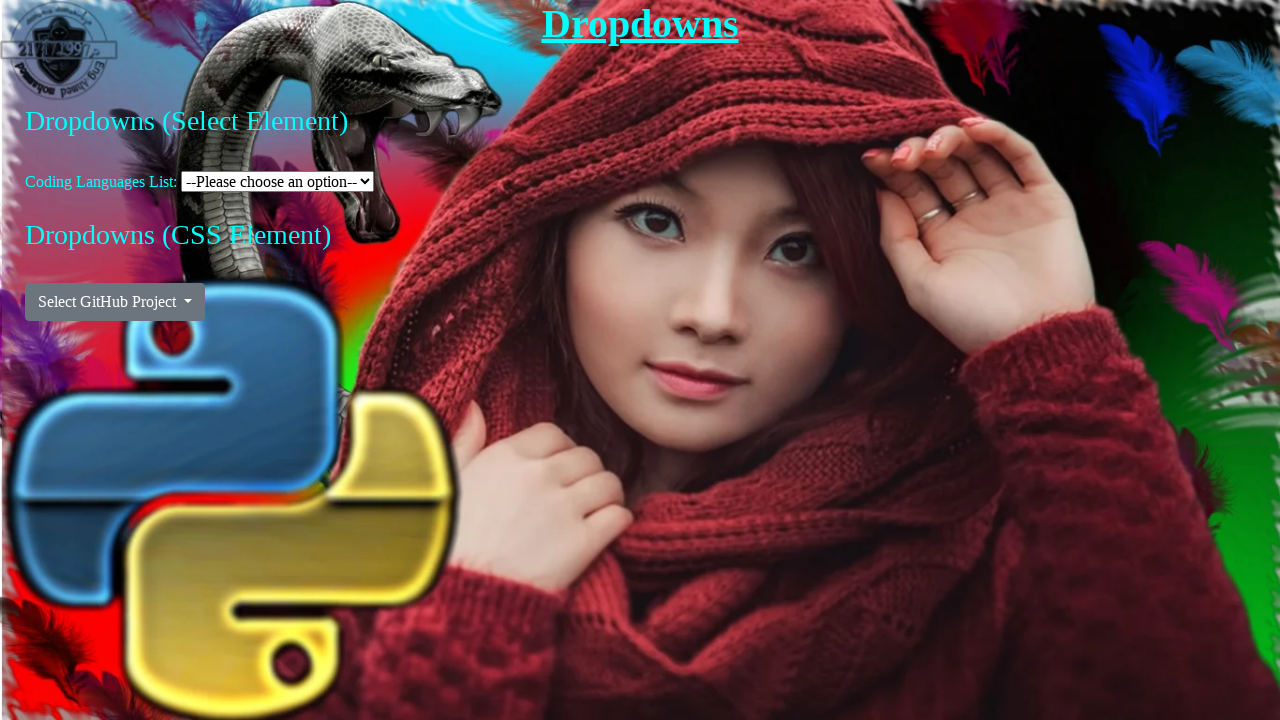

Navigated to dropdown test page
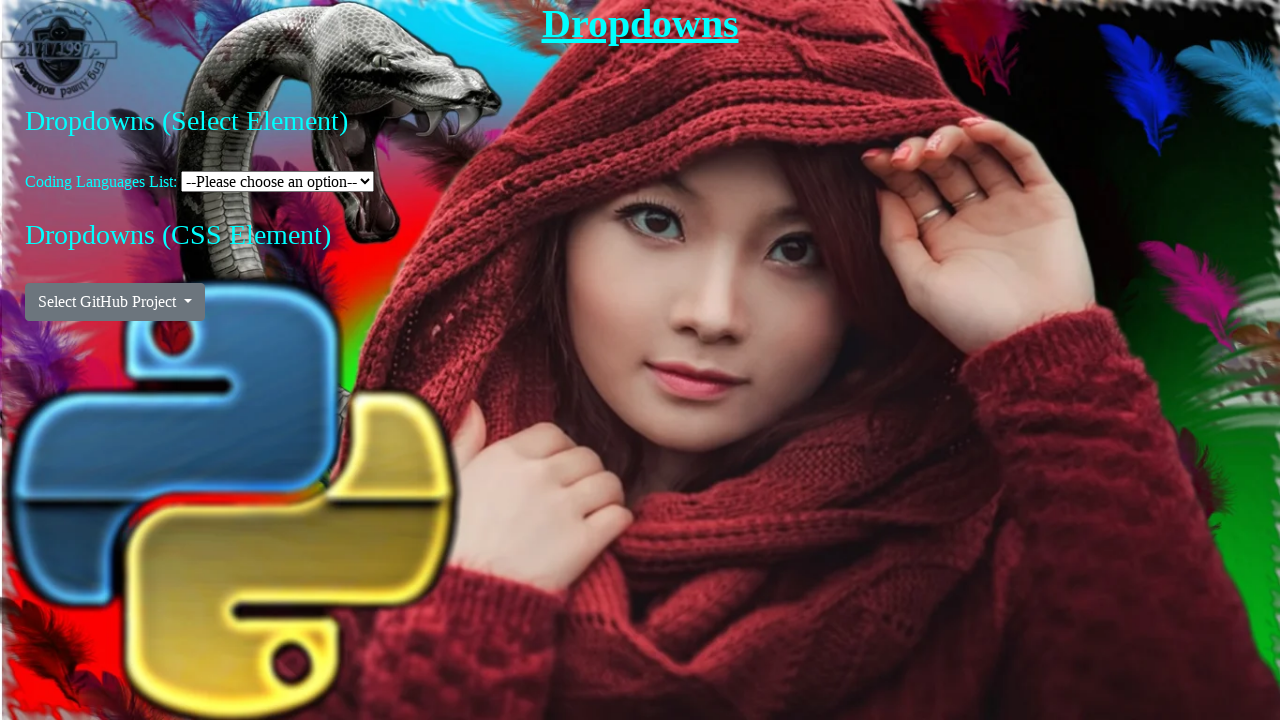

Selected Python from the coding language dropdown on #coding-language-select
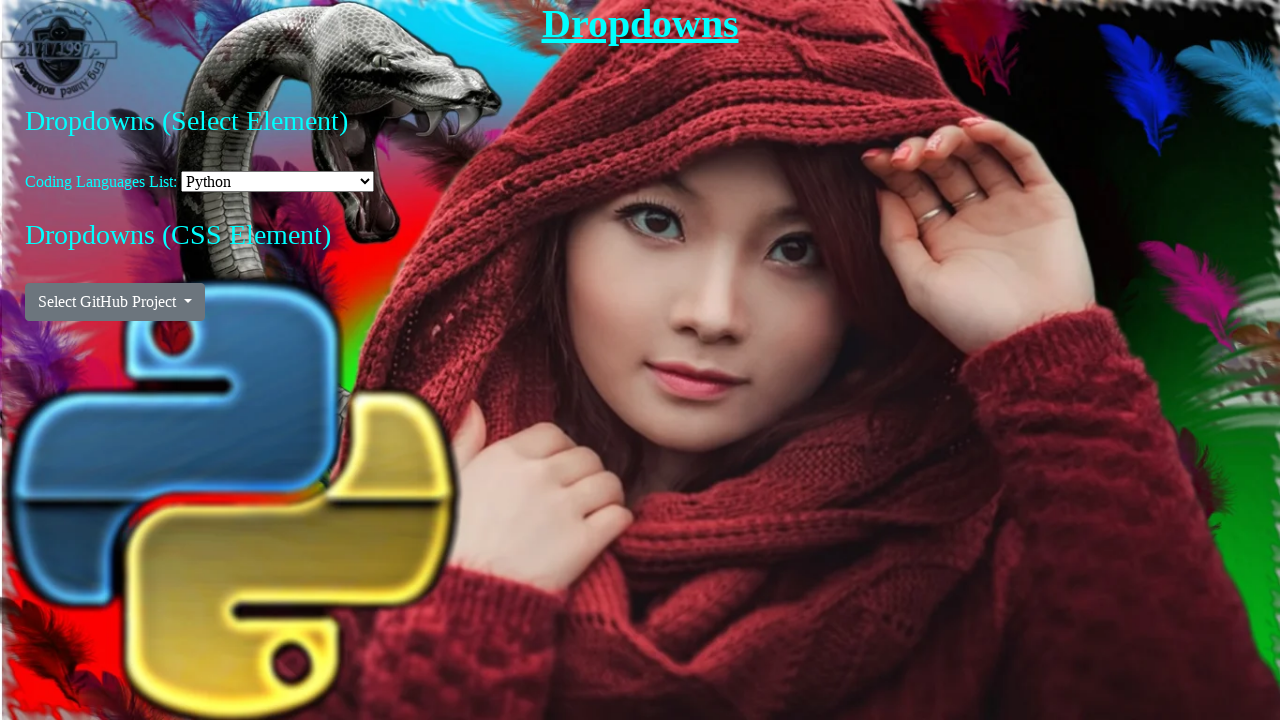

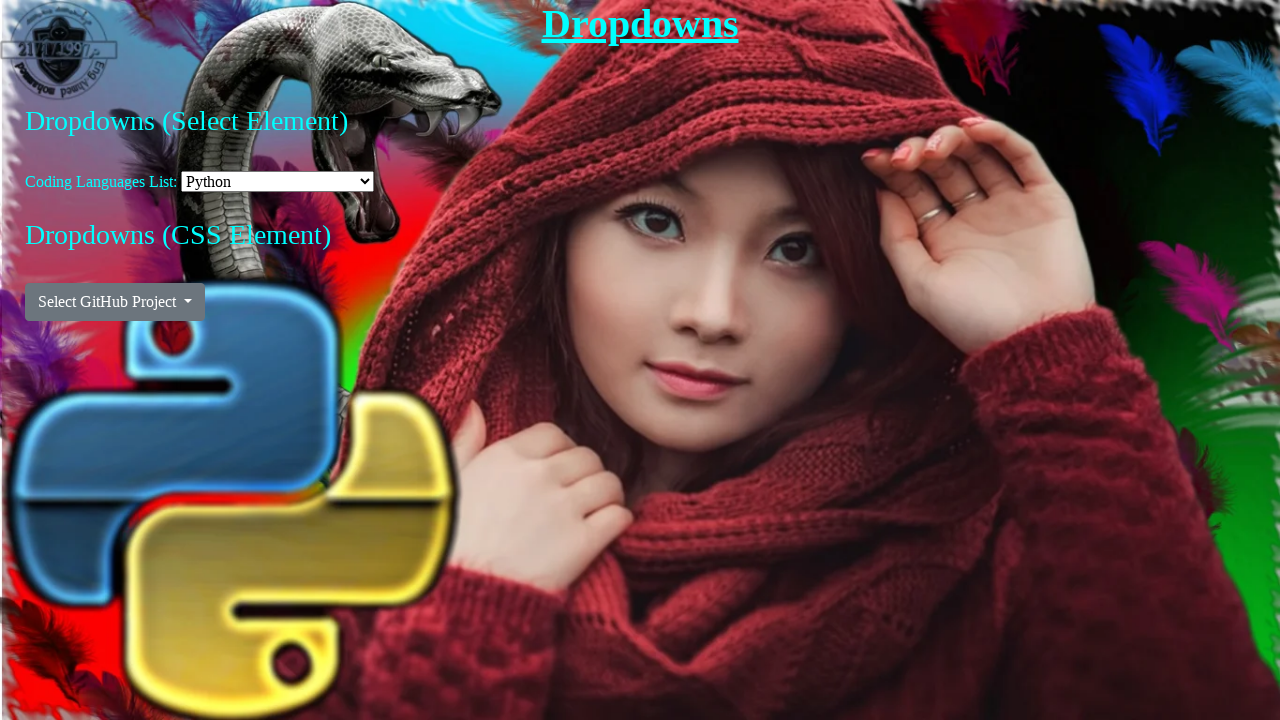